Tests element visibility by checking if the search input field is displayed on the OpenCart homepage

Starting URL: https://naveenautomationlabs.com/opencart/

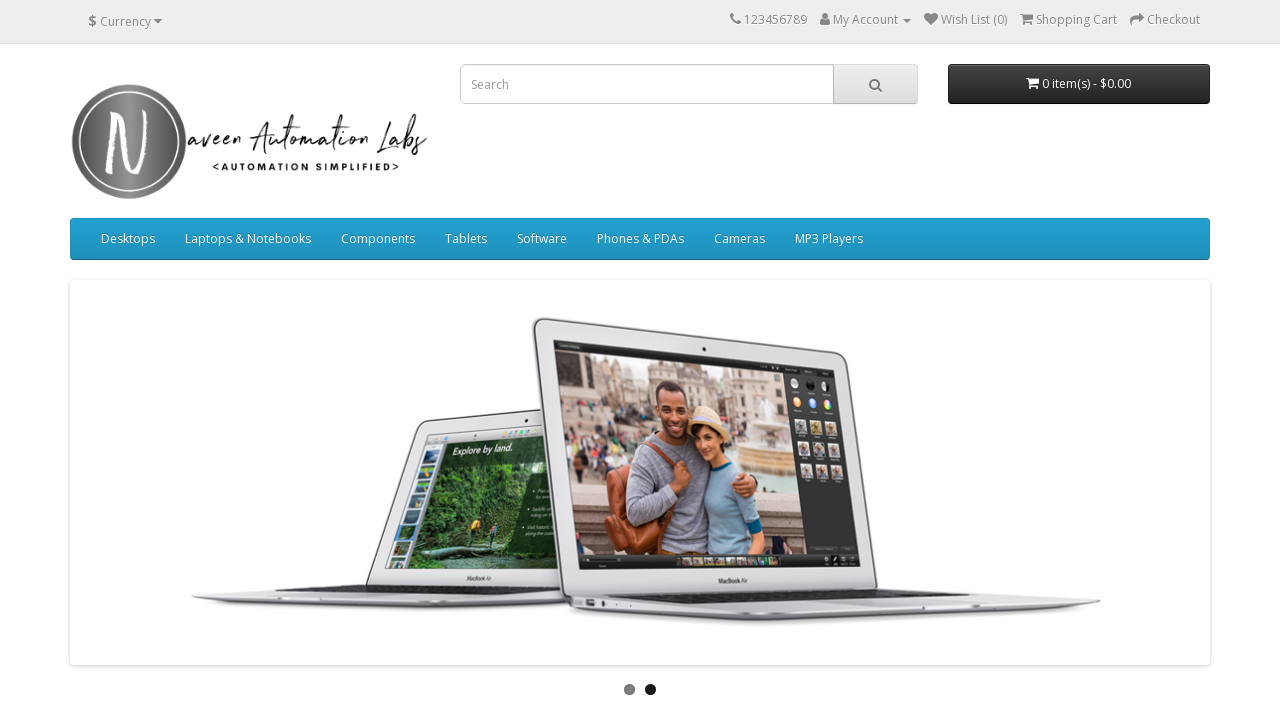

Located search input field on OpenCart homepage
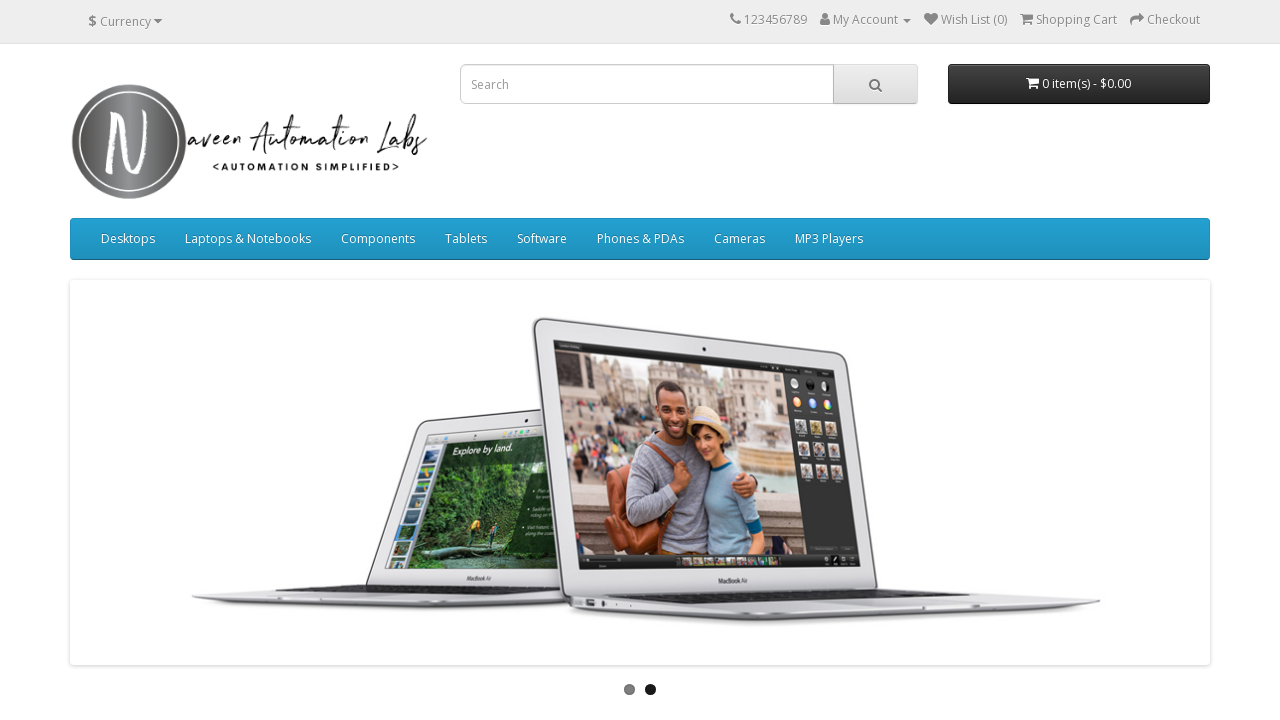

Checked if search input field is visible
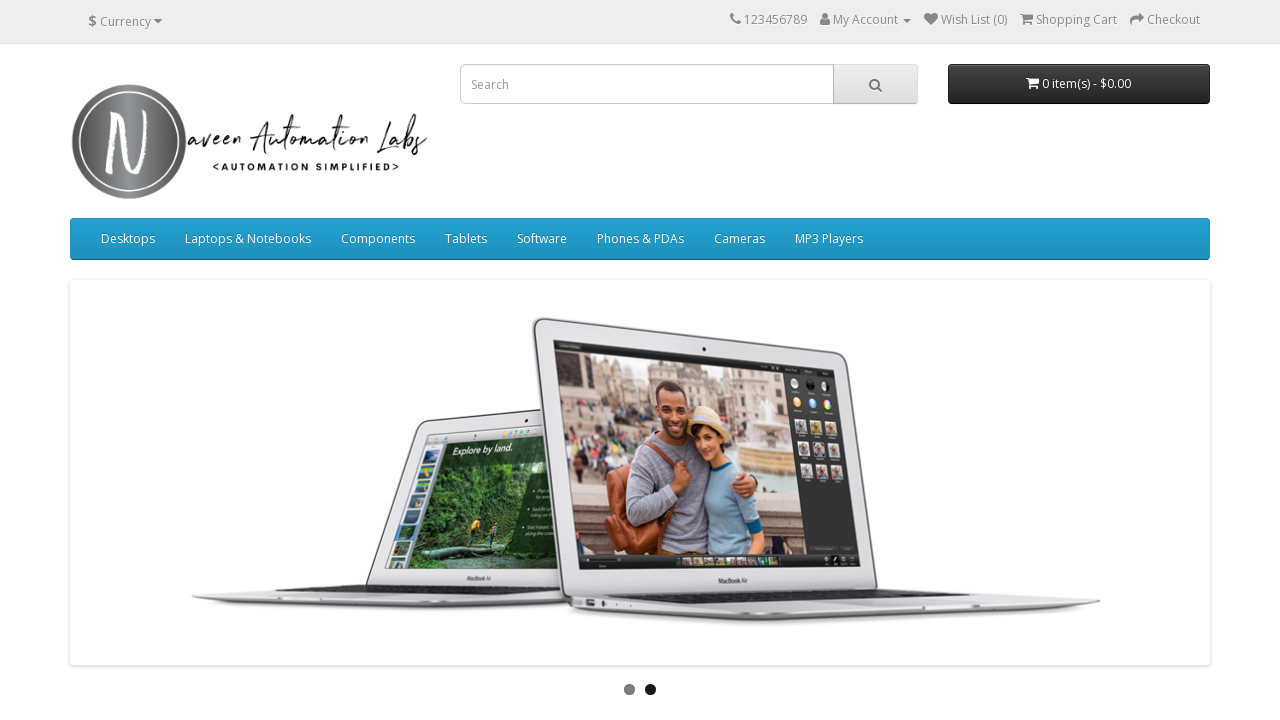

Search input field is displayed - assertion passed
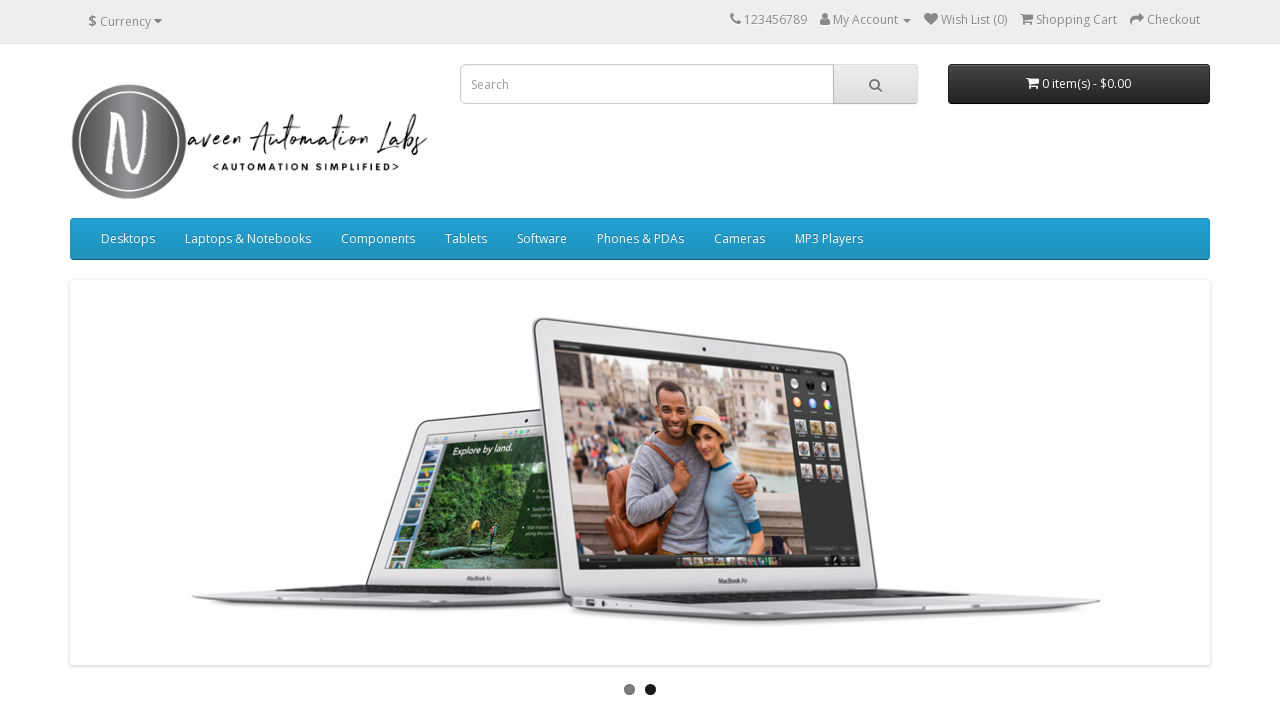

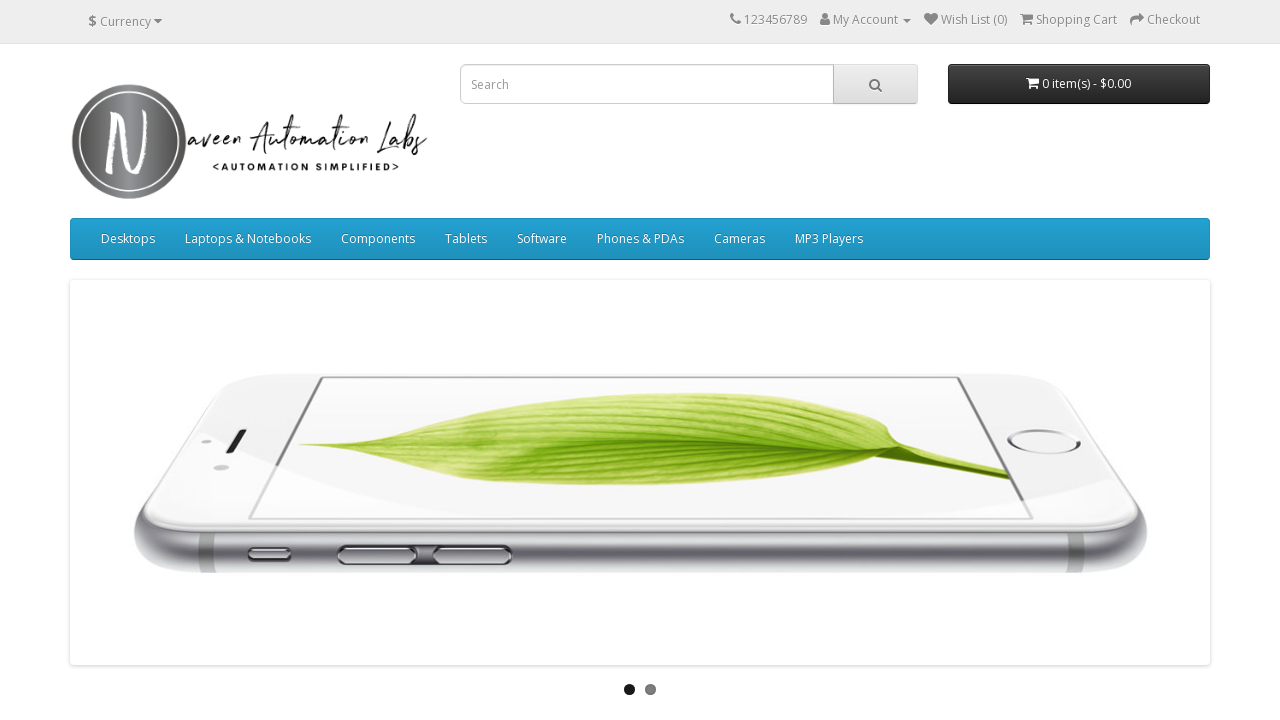